Tests autocomplete functionality by typing "Unit" and navigating through dropdown options using arrow keys to select "United Arab Emirates"

Starting URL: https://rahulshettyacademy.com/AutomationPractice/

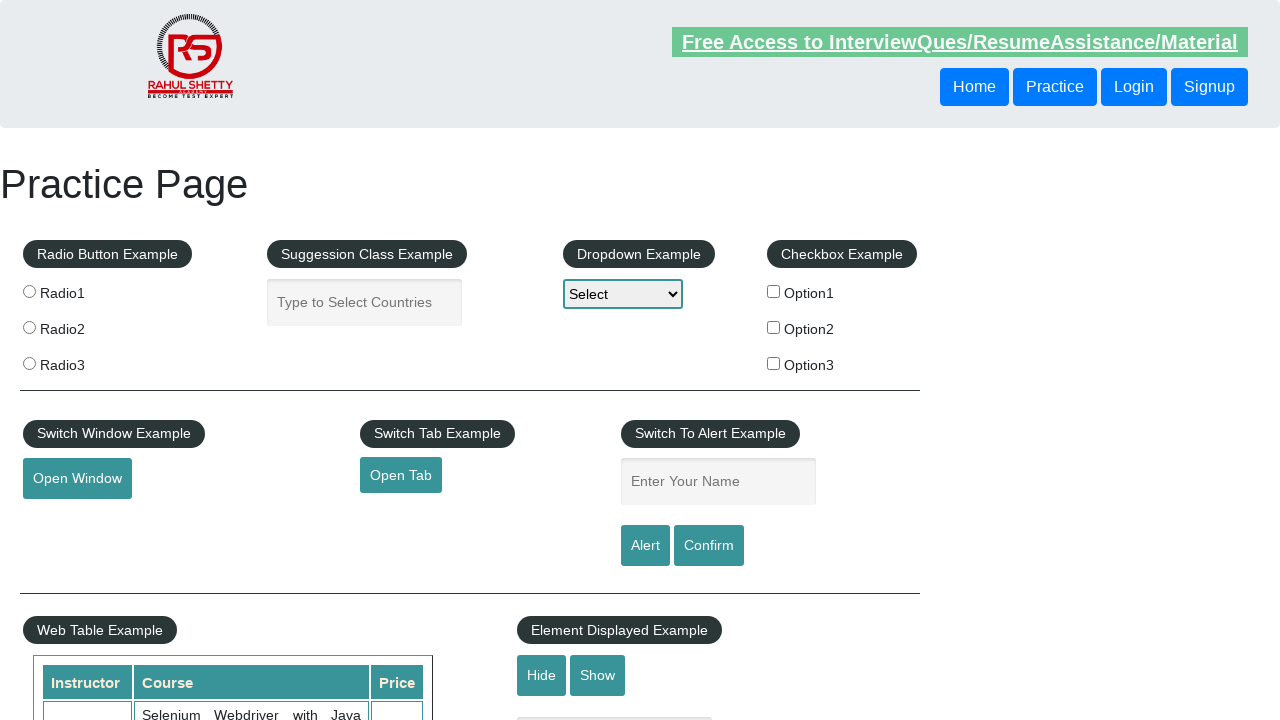

Clicked on autocomplete field at (365, 302) on #autocomplete
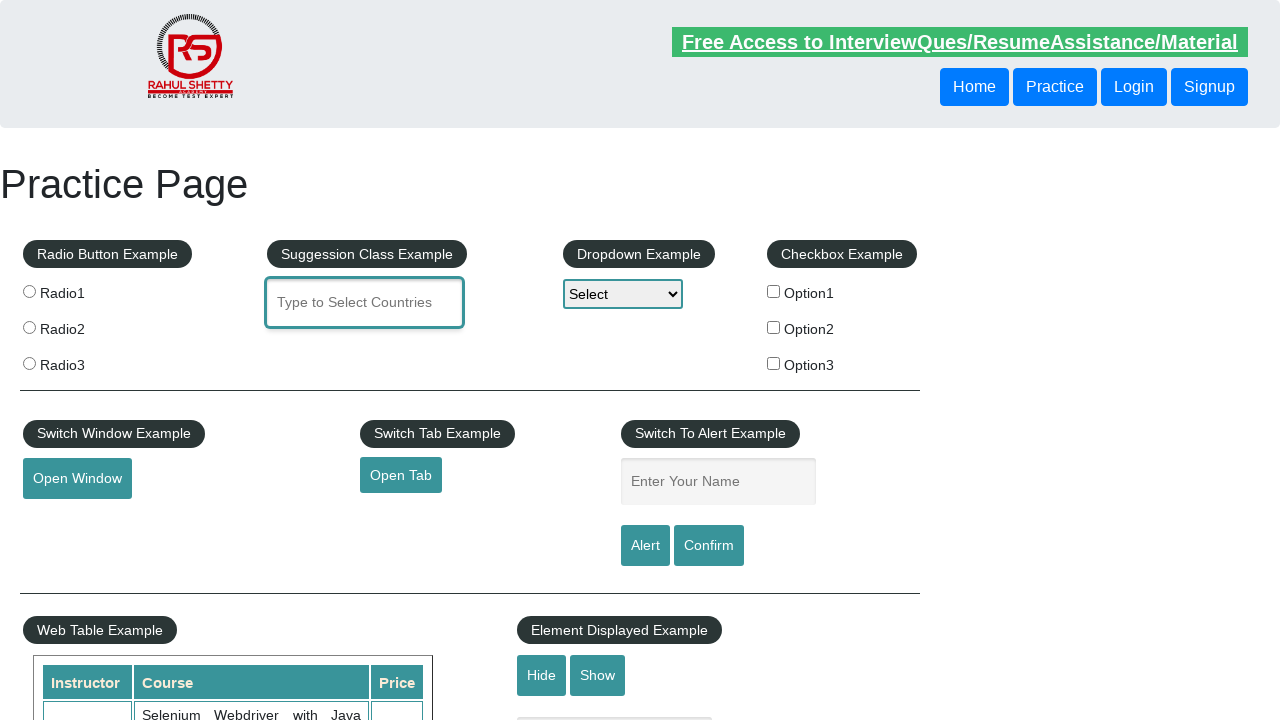

Typed 'Unit' in autocomplete field on #autocomplete
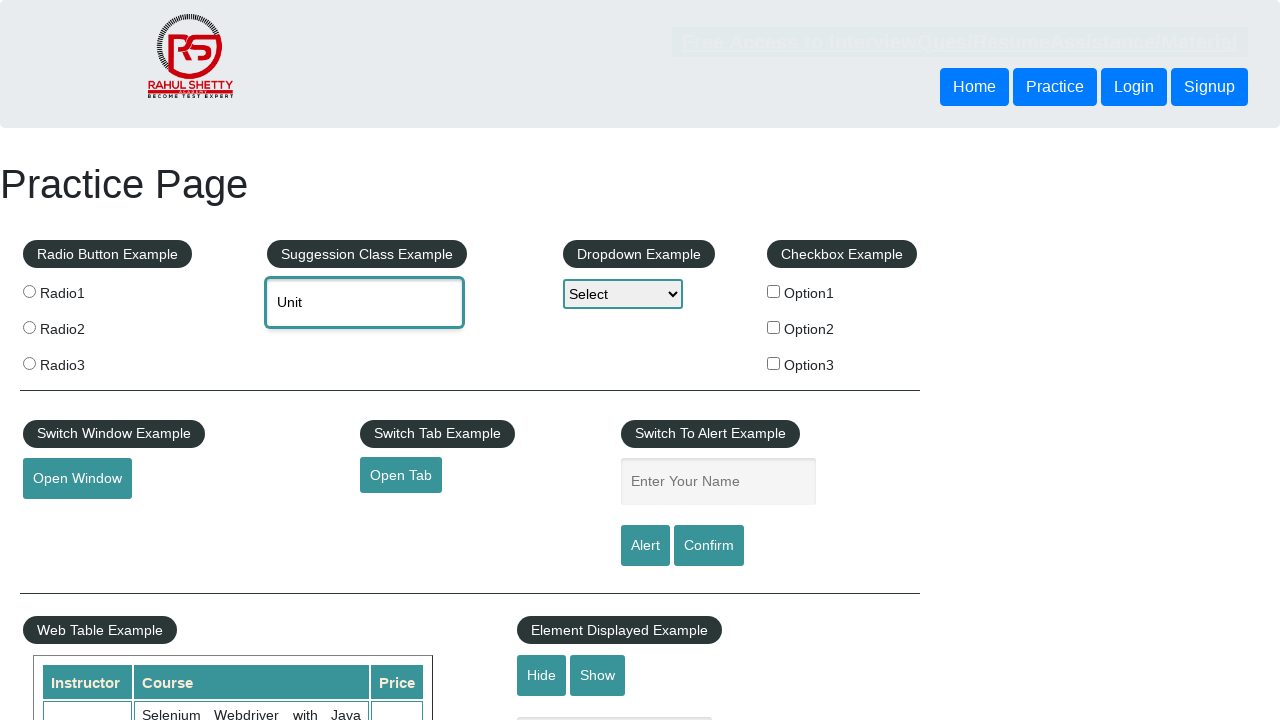

Pressed ArrowDown key (iteration 1)
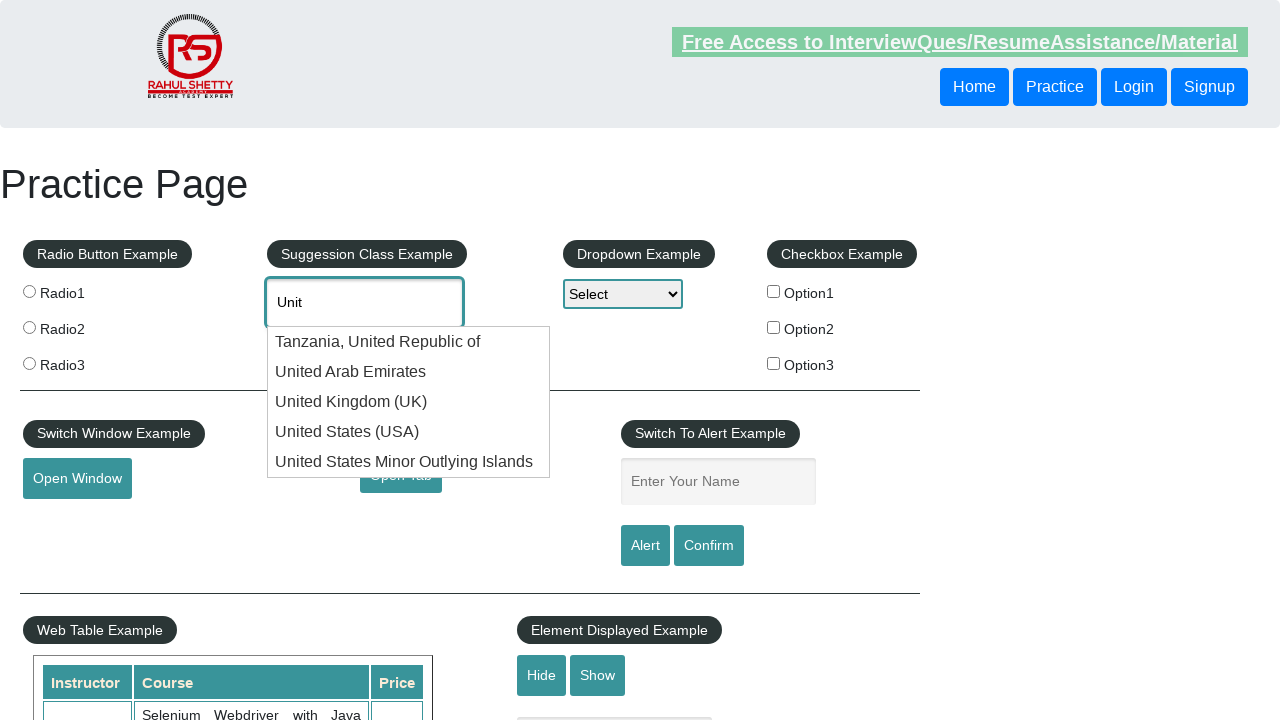

Retrieved current autocomplete value: 'Unit'
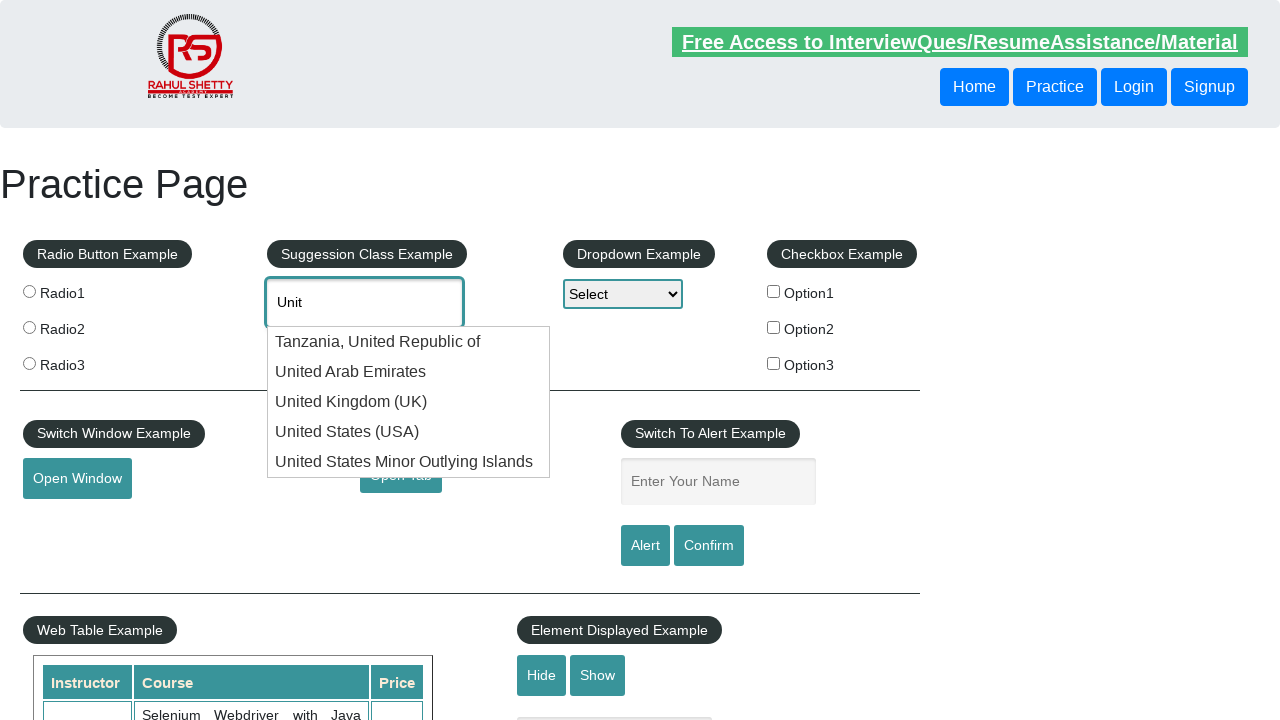

Pressed ArrowDown key (iteration 2)
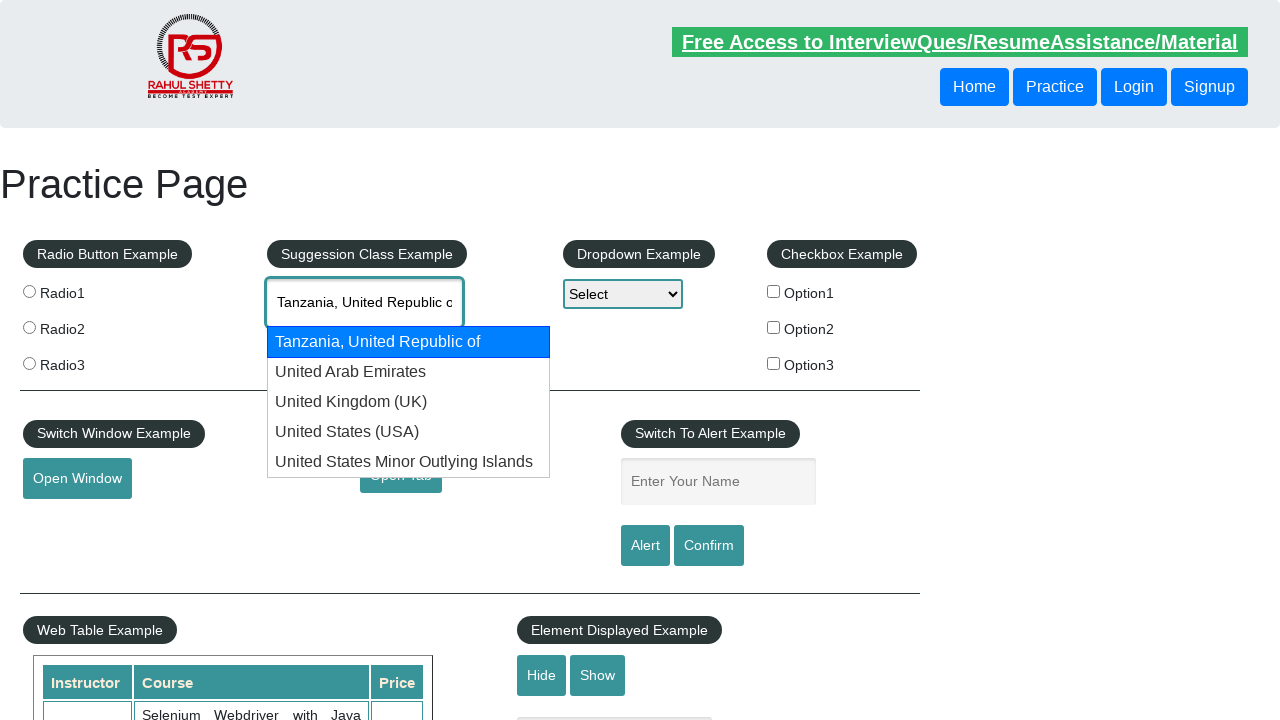

Retrieved current autocomplete value: 'Tanzania, United Republic of'
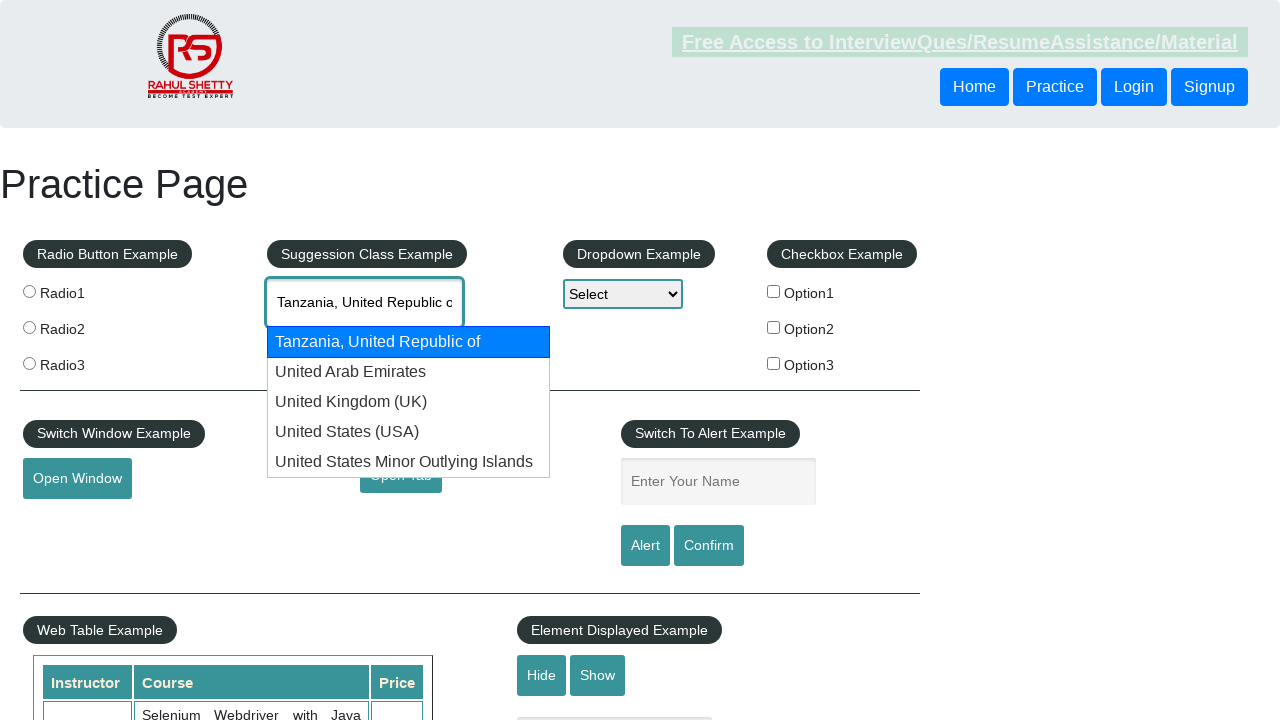

Pressed ArrowDown key (iteration 3)
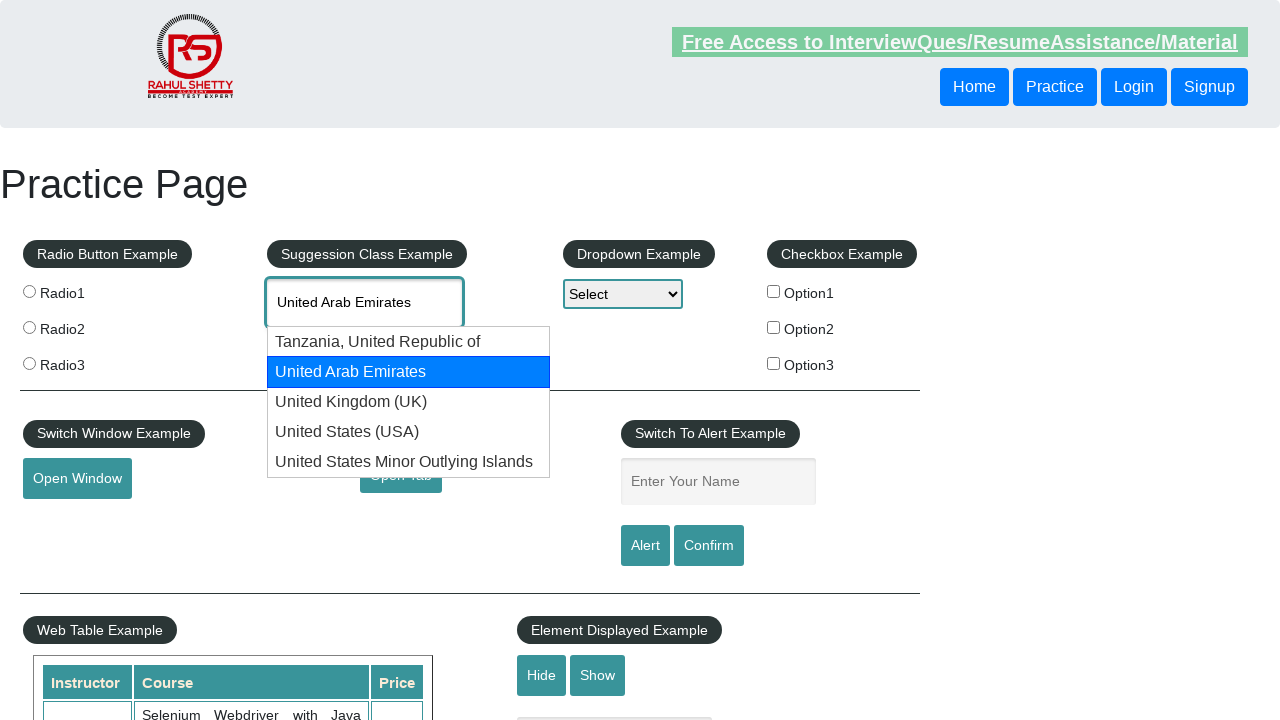

Retrieved current autocomplete value: 'United Arab Emirates'
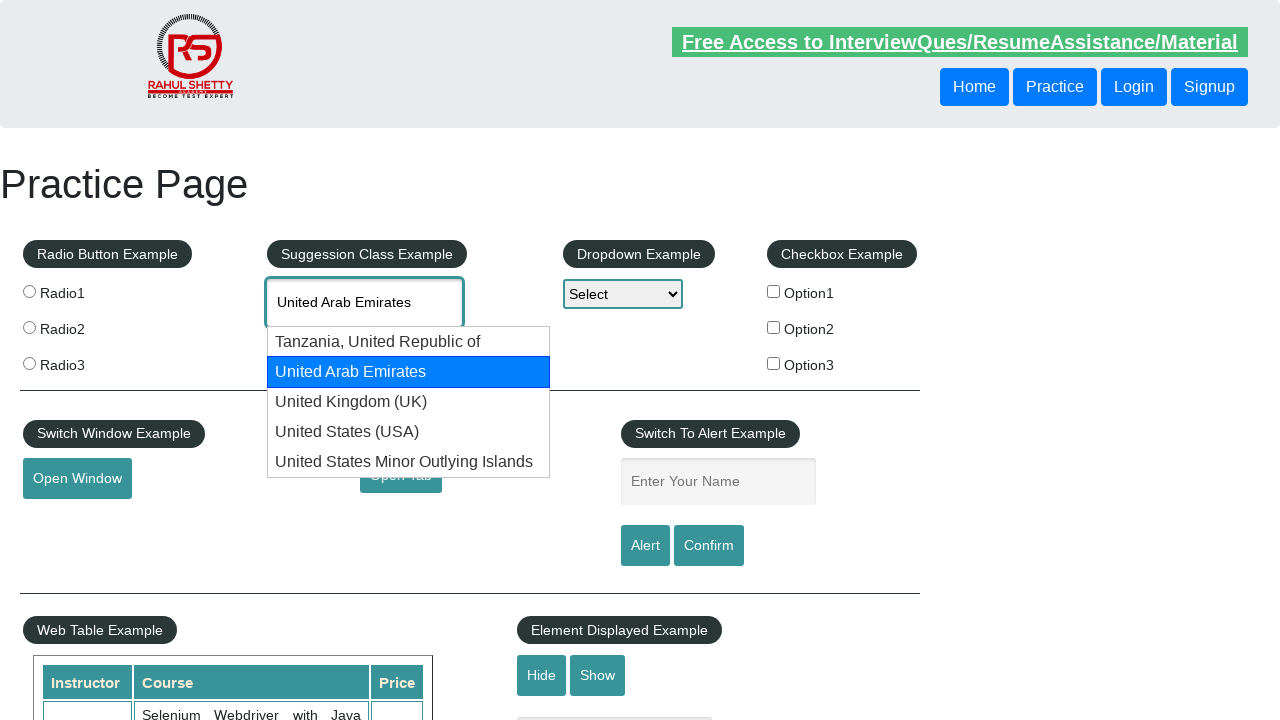

Found 'United Arab Emirates' in dropdown options
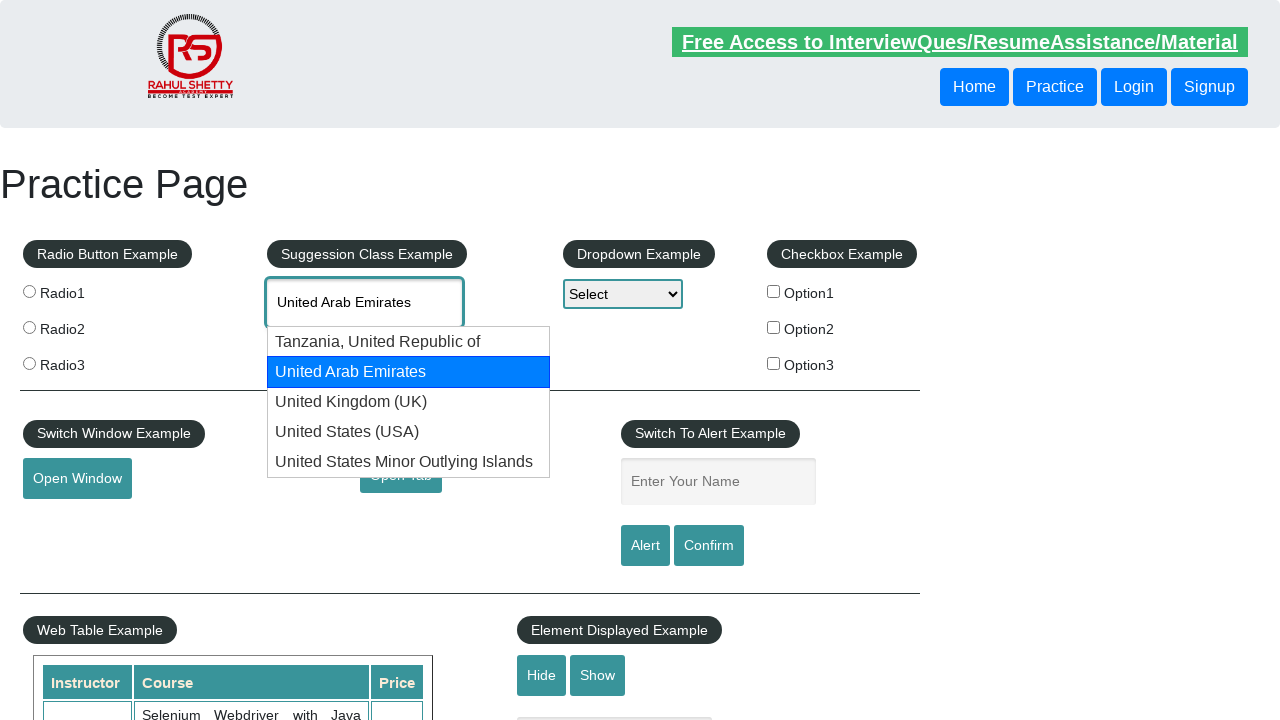

Pressed Enter to select 'United Arab Emirates'
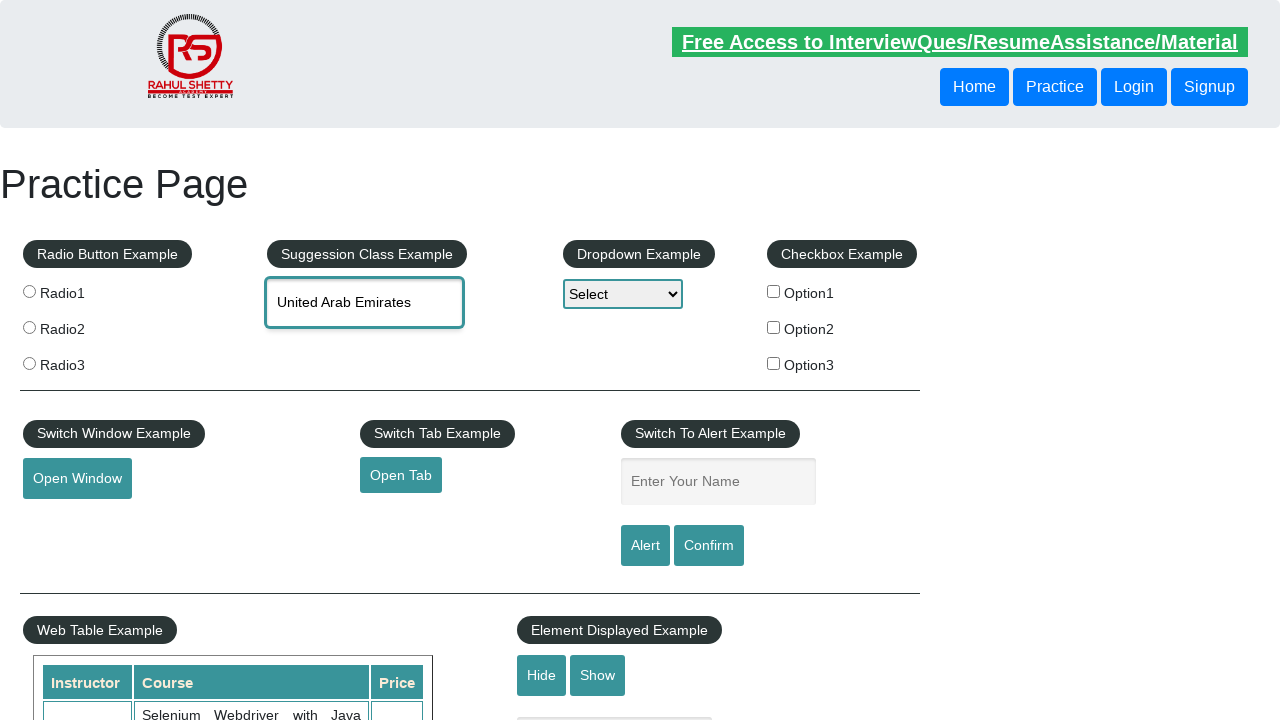

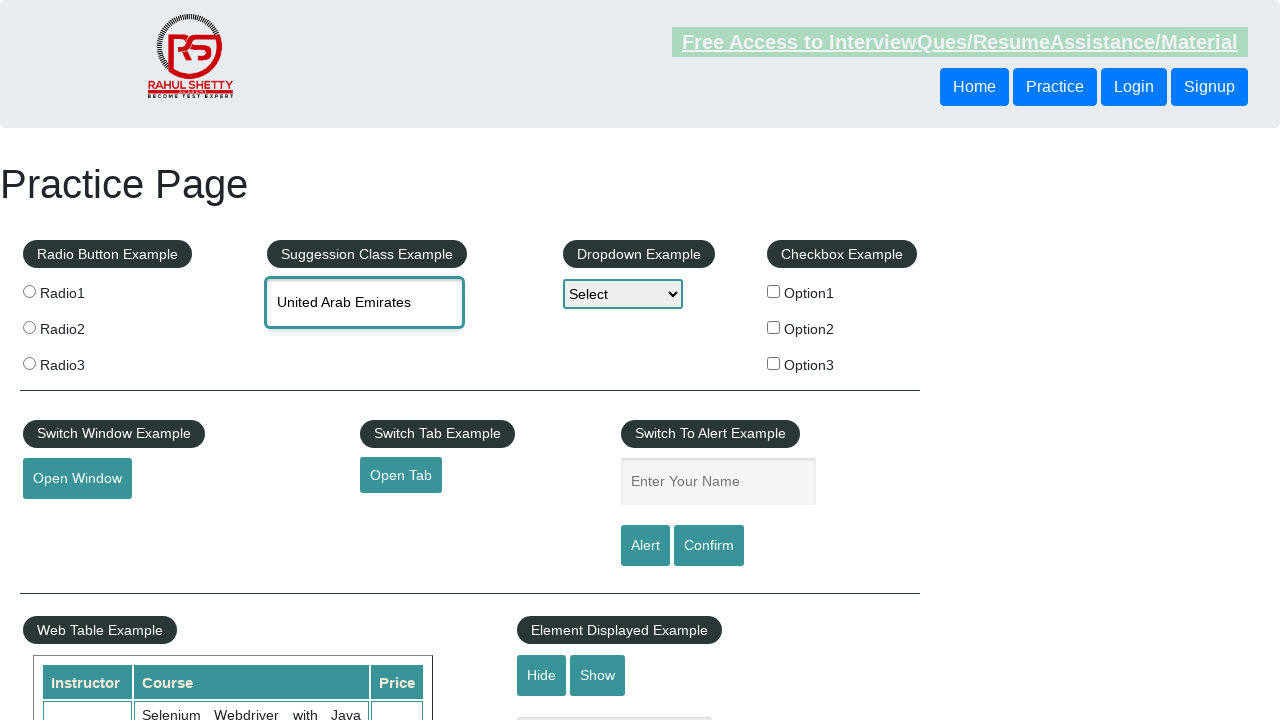